Tests state dropdown by selecting Texas and verifying the selection is correctly made

Starting URL: https://testcenter.techproeducation.com/index.php?page=dropdown

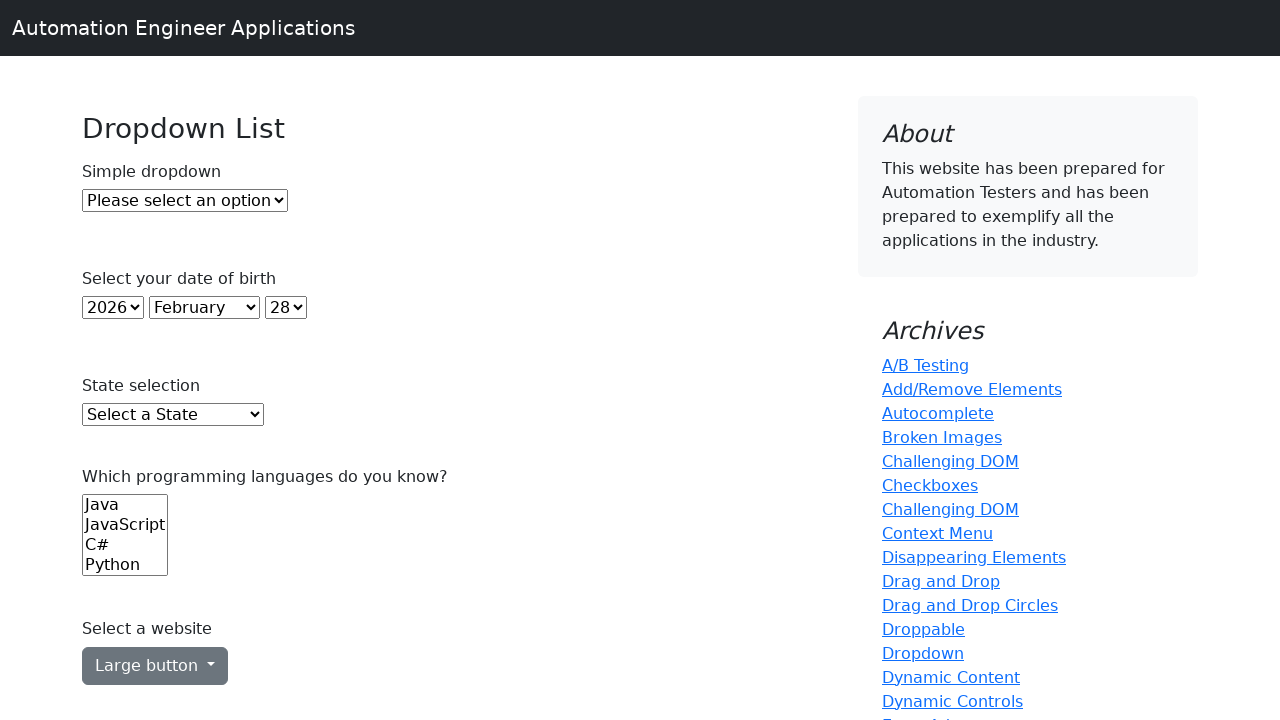

Navigated to dropdown test page
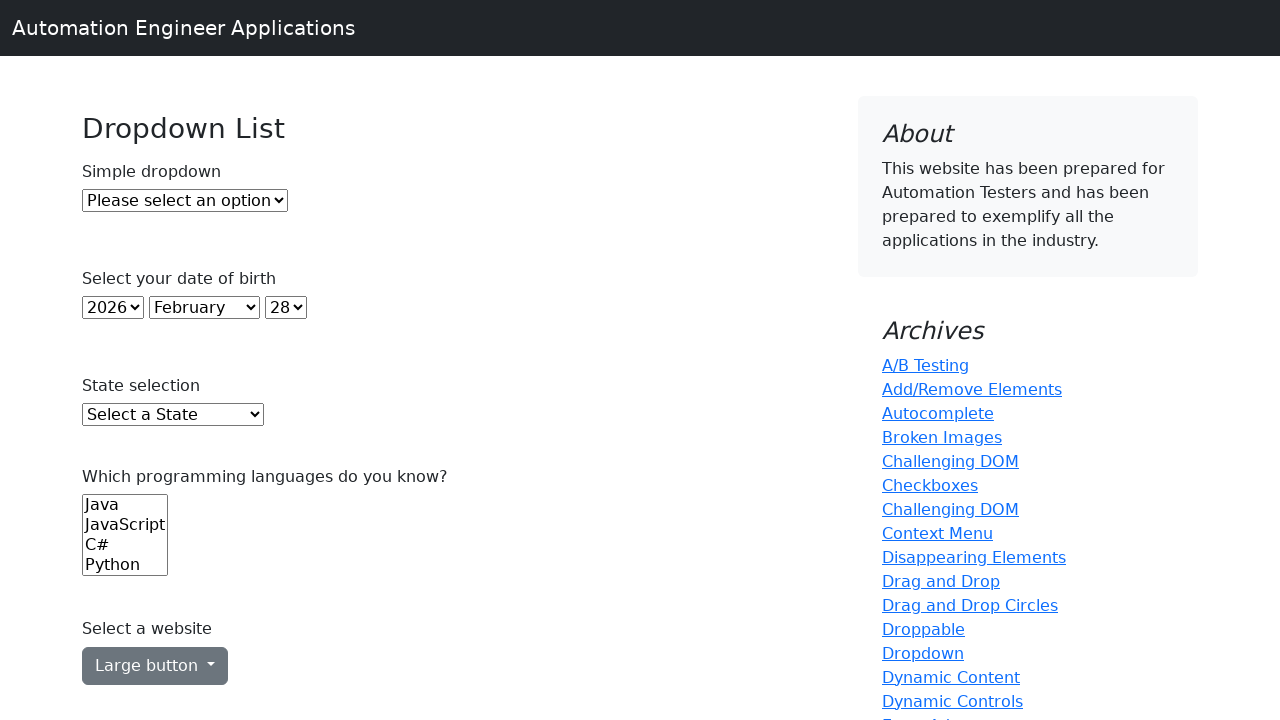

Selected Texas from state dropdown on #state
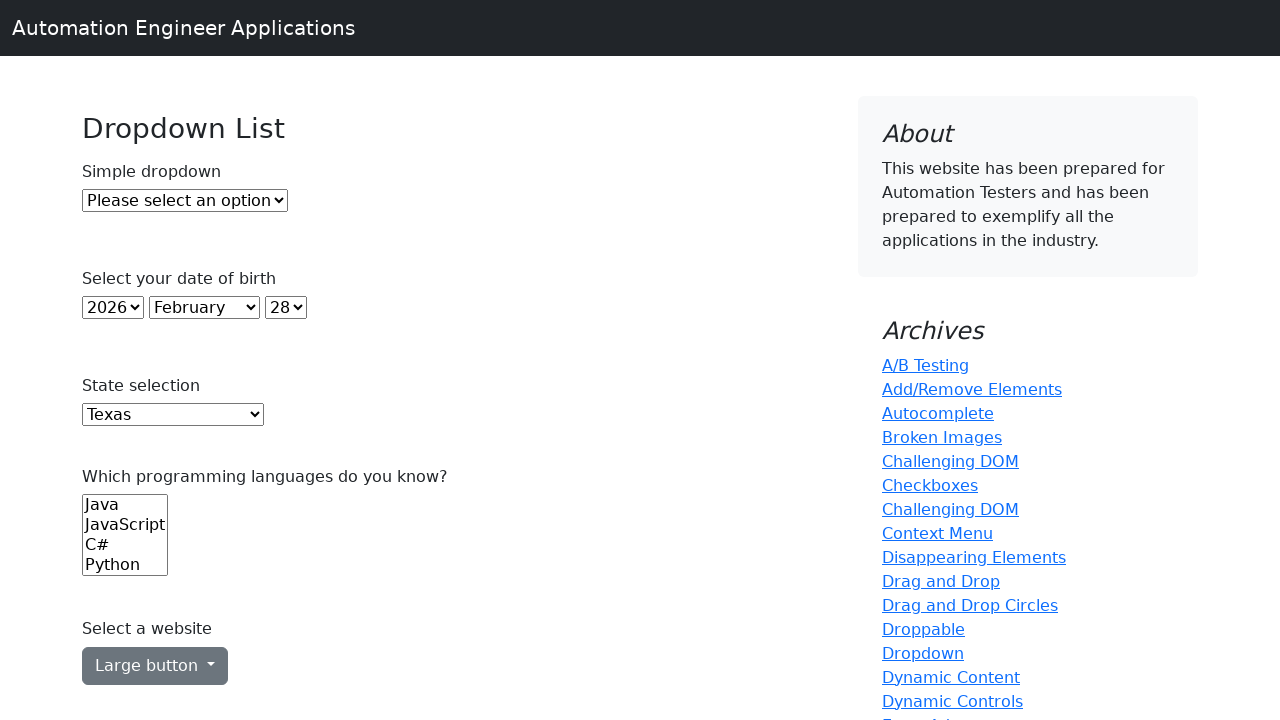

Retrieved selected state value from dropdown
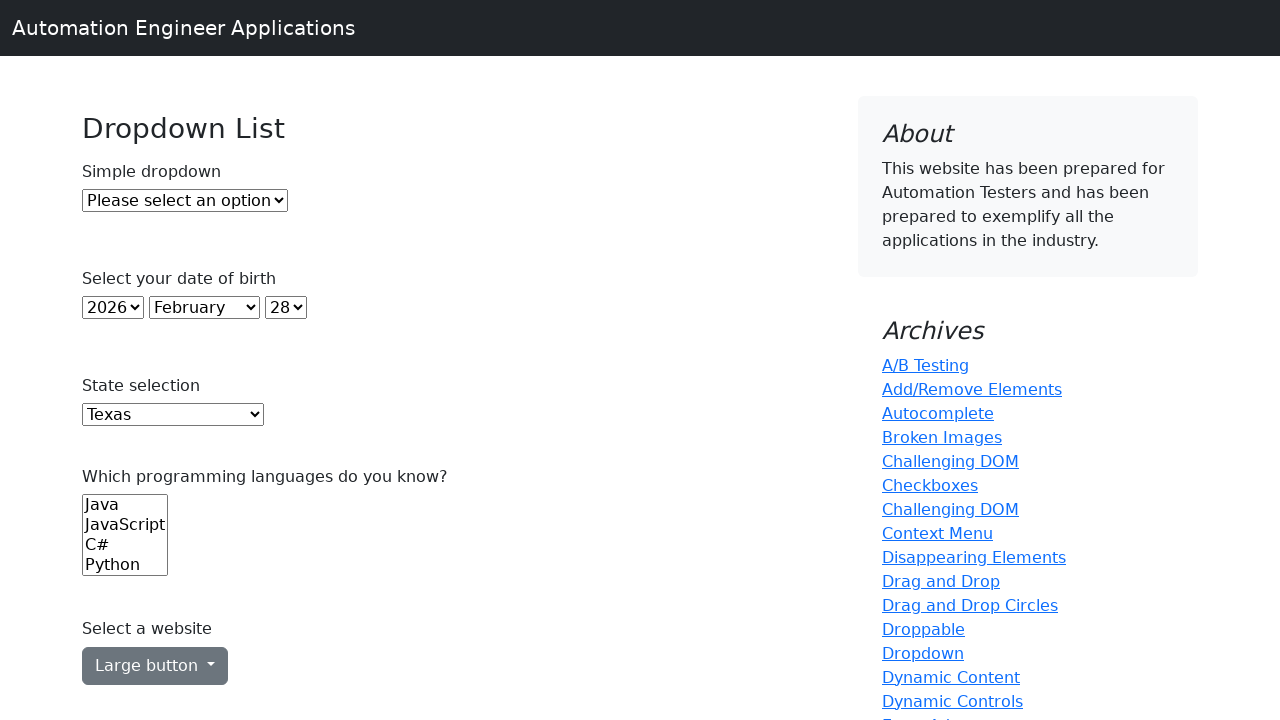

Verified that Texas is correctly selected in the dropdown
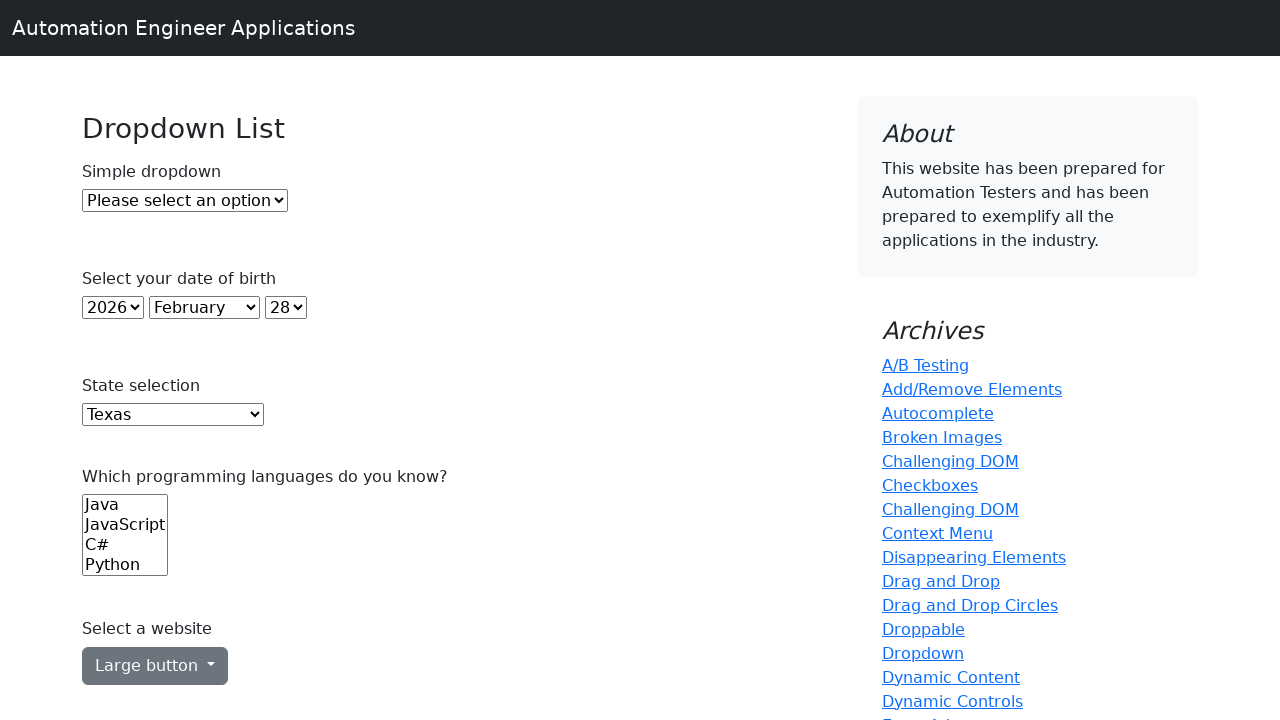

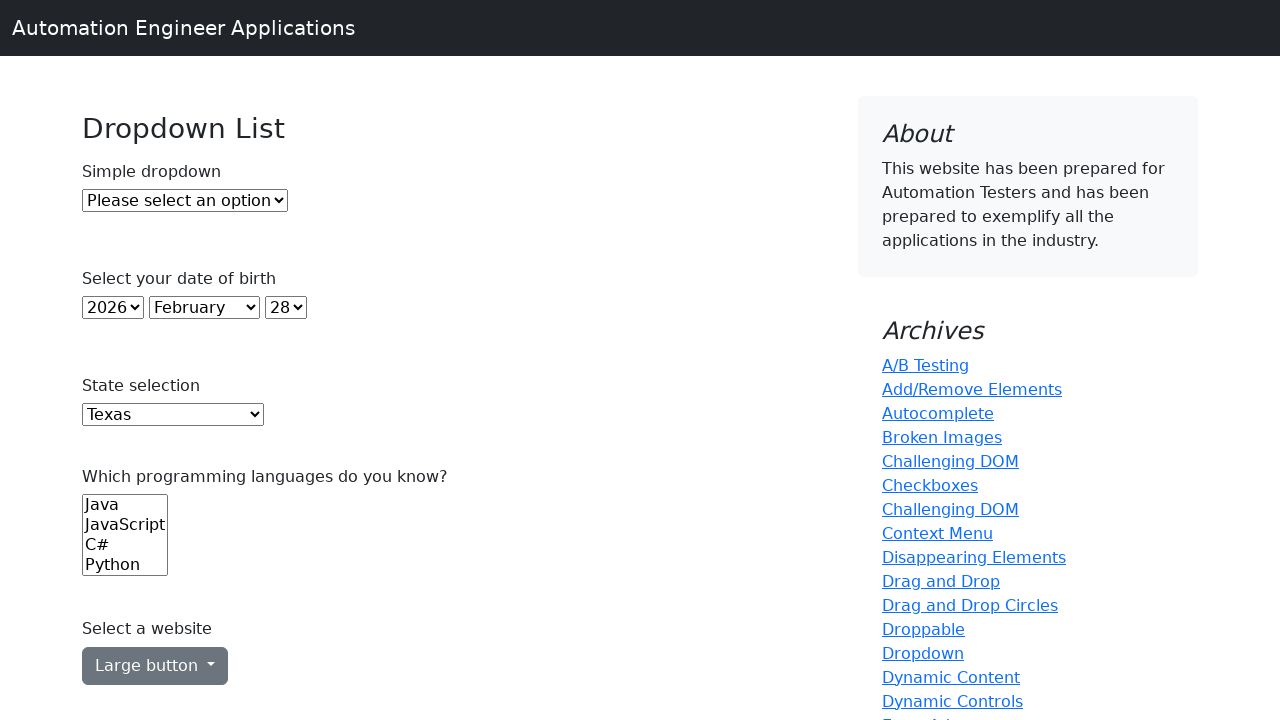